Tests accepting a JavaScript alert by clicking the first button, accepting the alert, and verifying the result message displays "You successfully clicked an alert"

Starting URL: https://the-internet.herokuapp.com/javascript_alerts

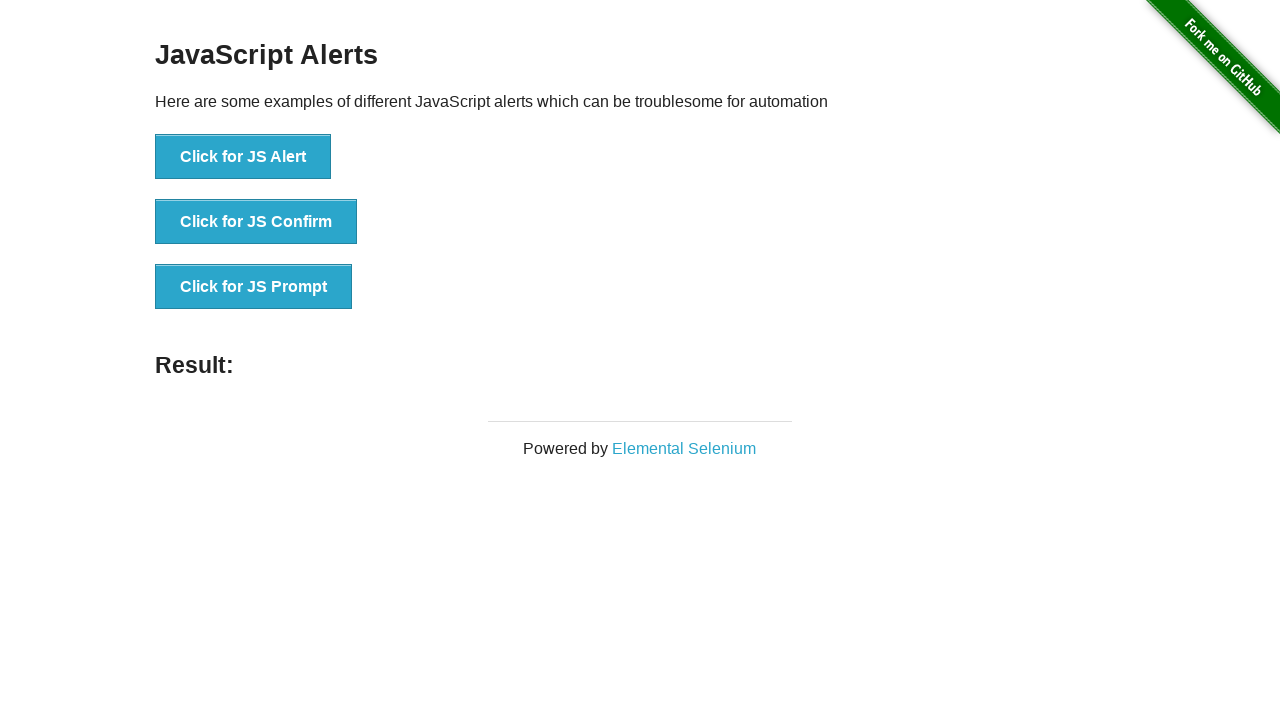

Clicked the 'Click for JS Alert' button to trigger JavaScript alert at (243, 157) on xpath=//button[text()='Click for JS Alert']
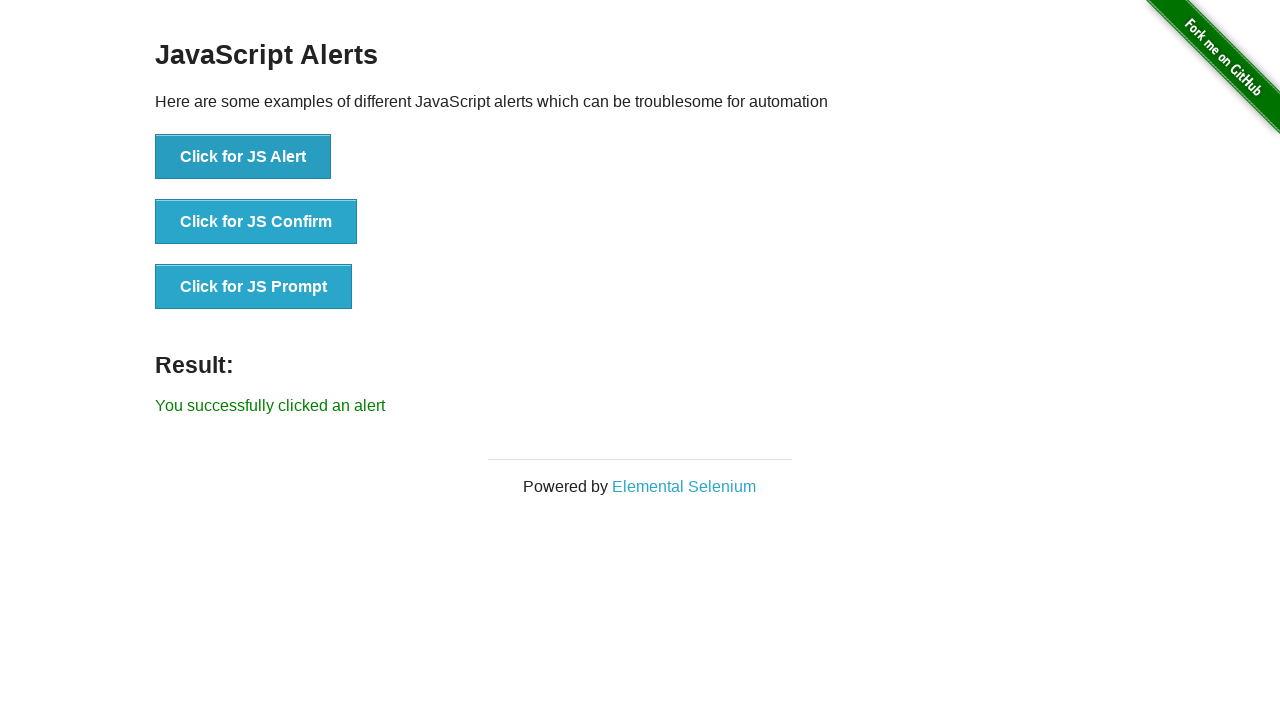

Set up dialog handler to automatically accept alerts
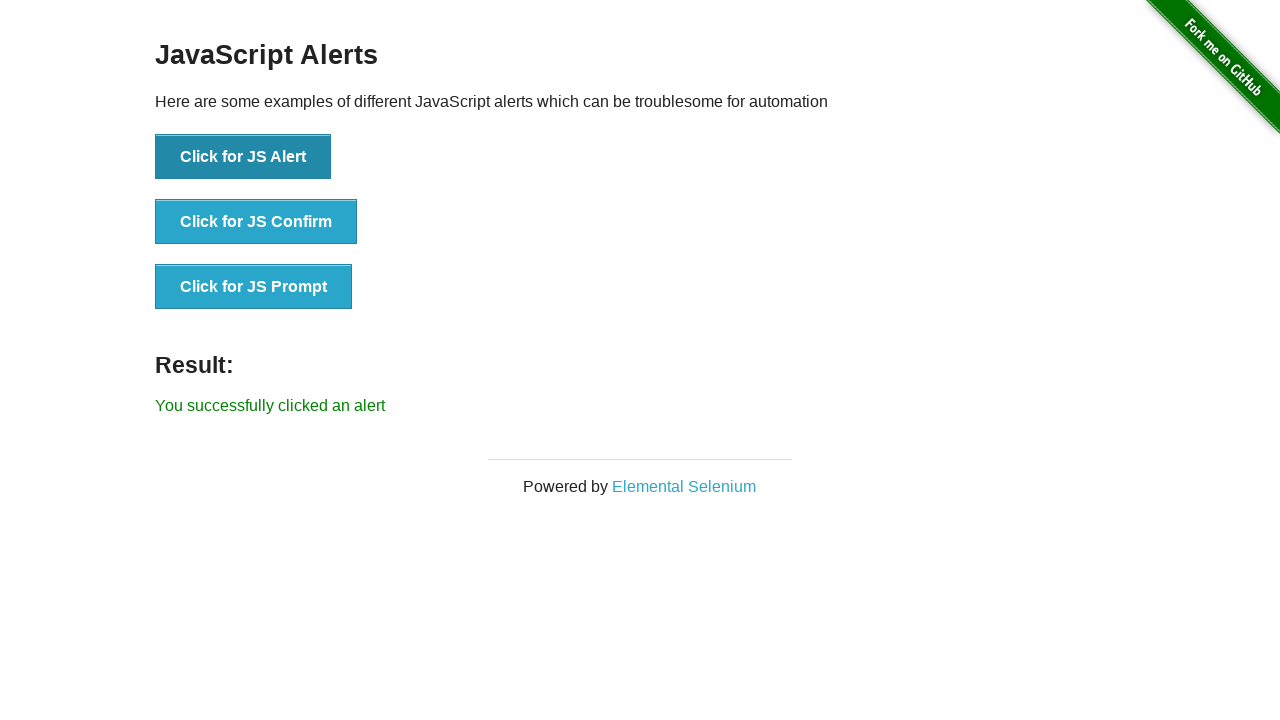

Clicked the 'Click for JS Alert' button again to trigger and accept the alert at (243, 157) on xpath=//button[text()='Click for JS Alert']
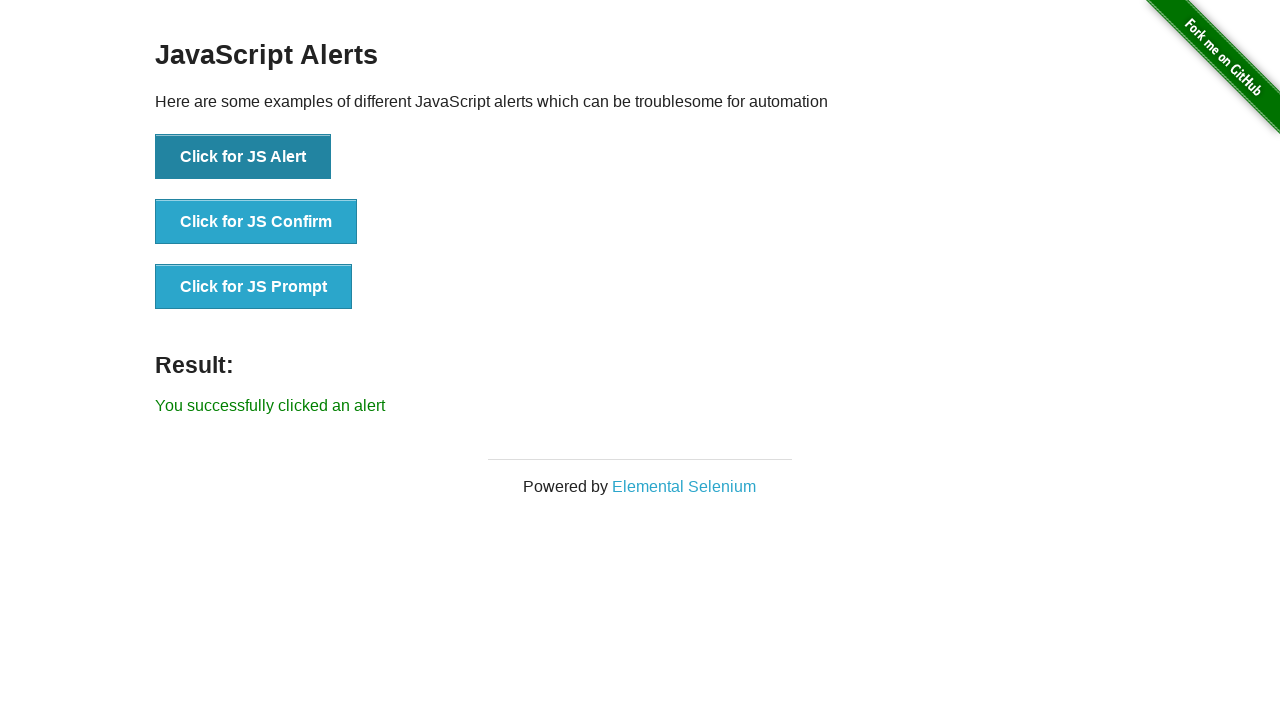

Waited for result message to appear
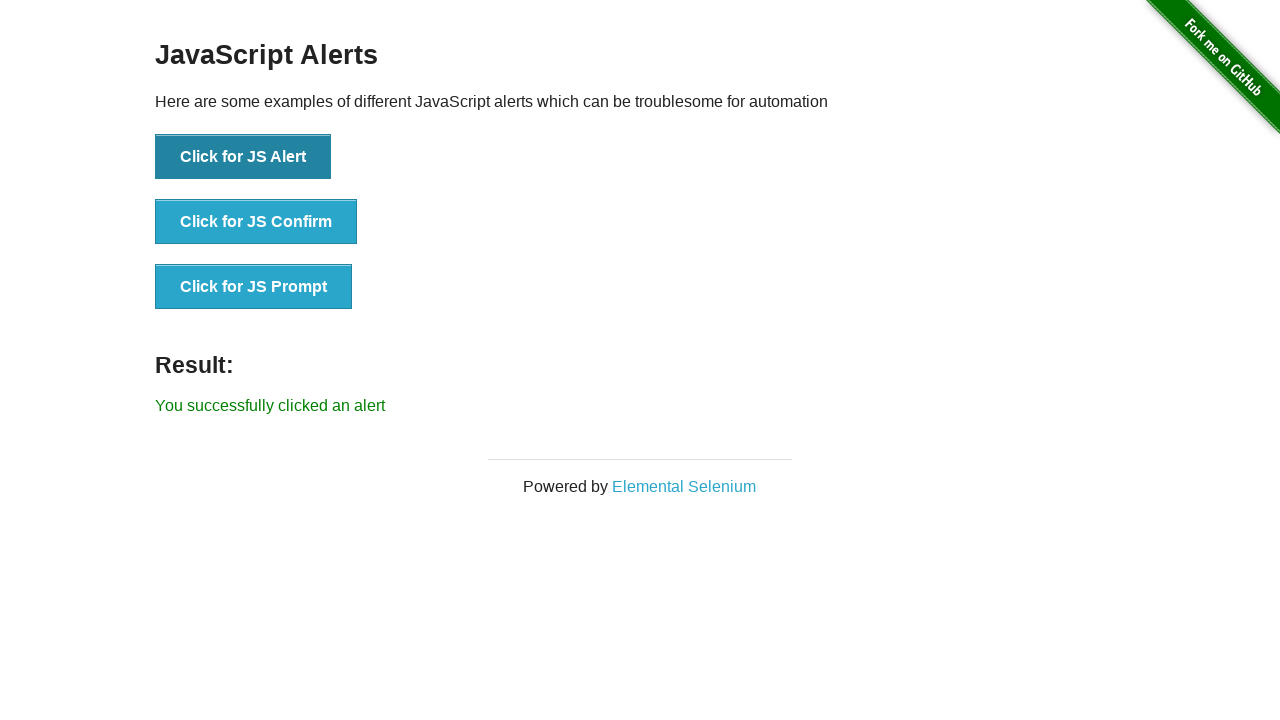

Retrieved result message text
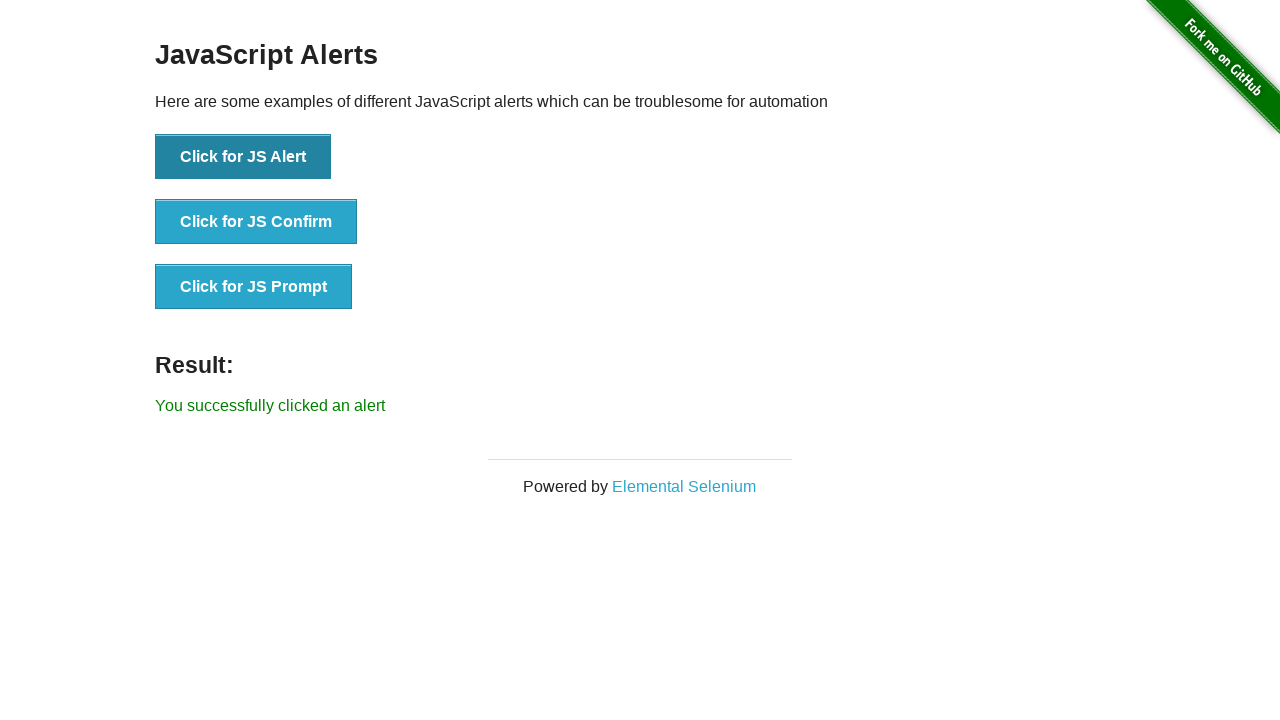

Verified result message displays 'You successfully clicked an alert'
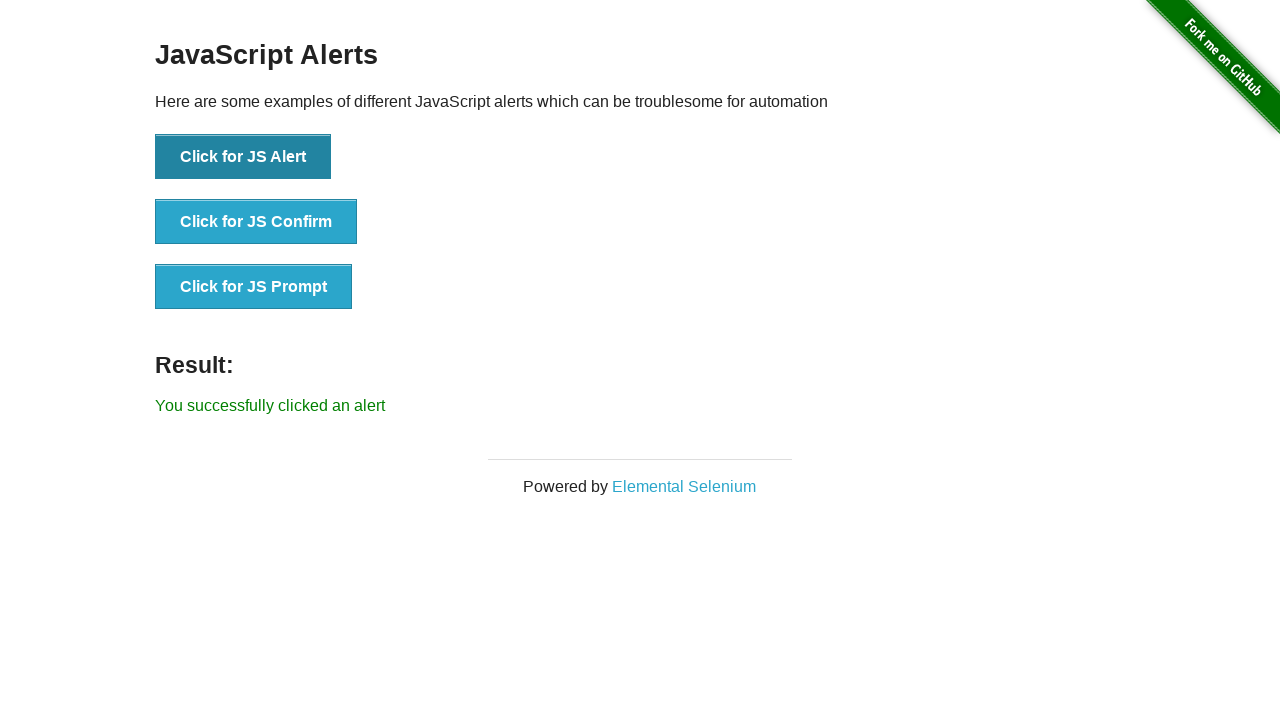

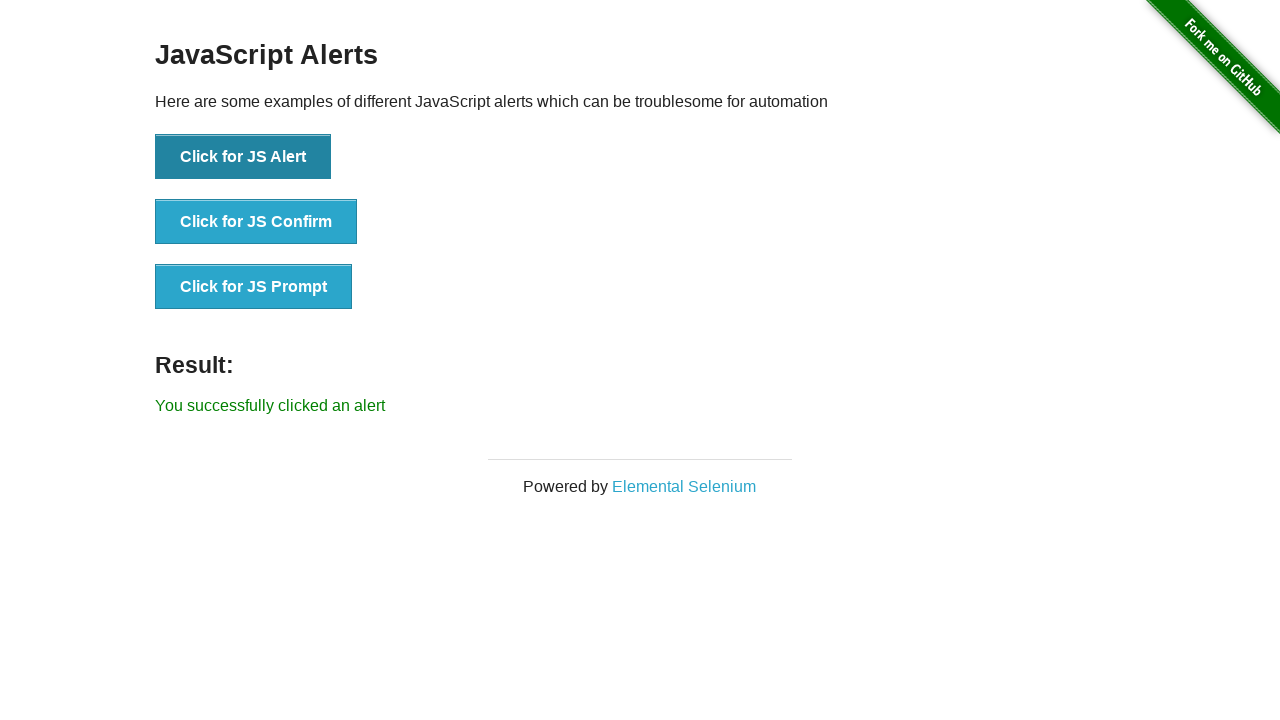